Tests that a canceled change to an employee's name doesn't persist

Starting URL: https://devmountain-qa.github.io/employee-manager/1.2_Version/index.html

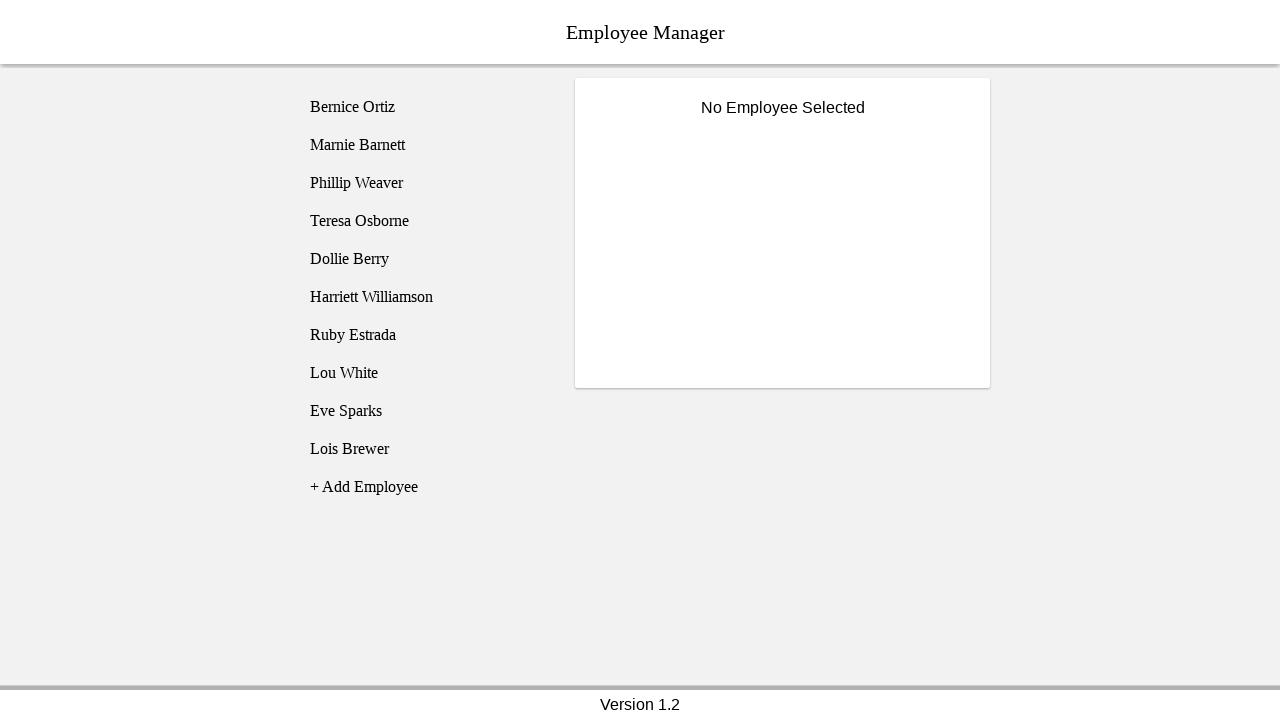

Clicked on Phillip Weaver employee at (425, 183) on [name='employee3']
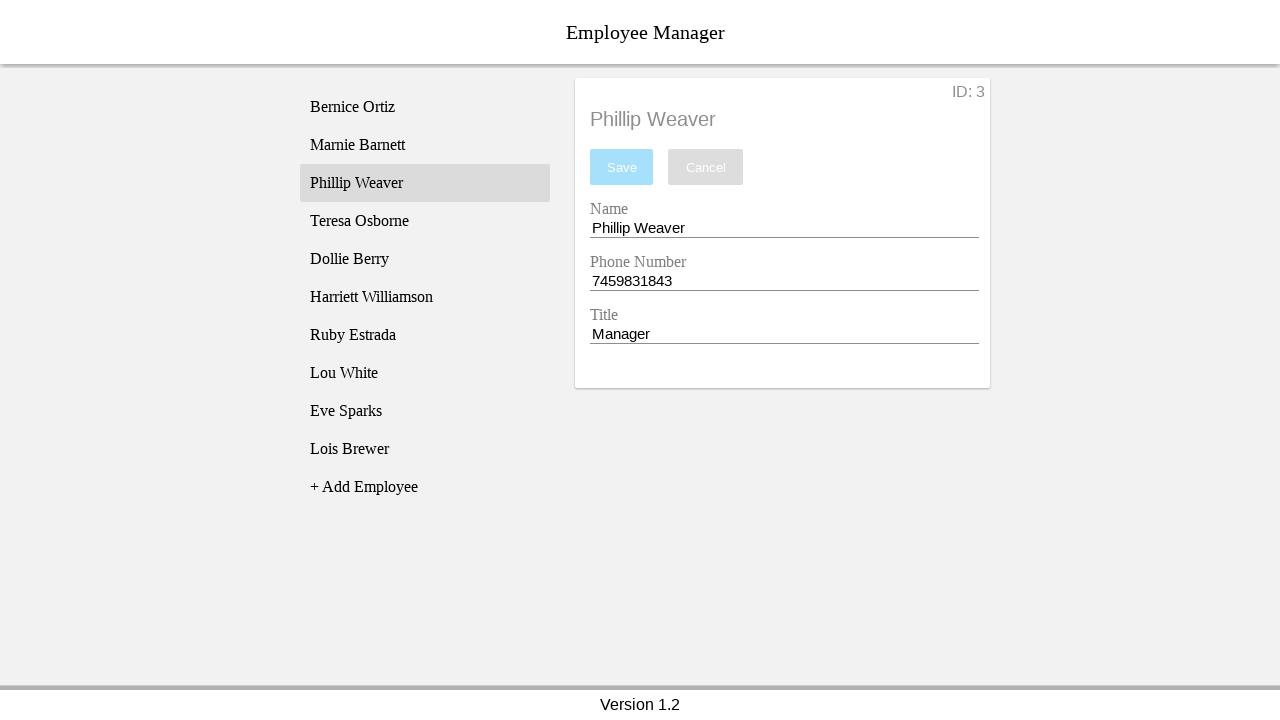

Name input field became visible
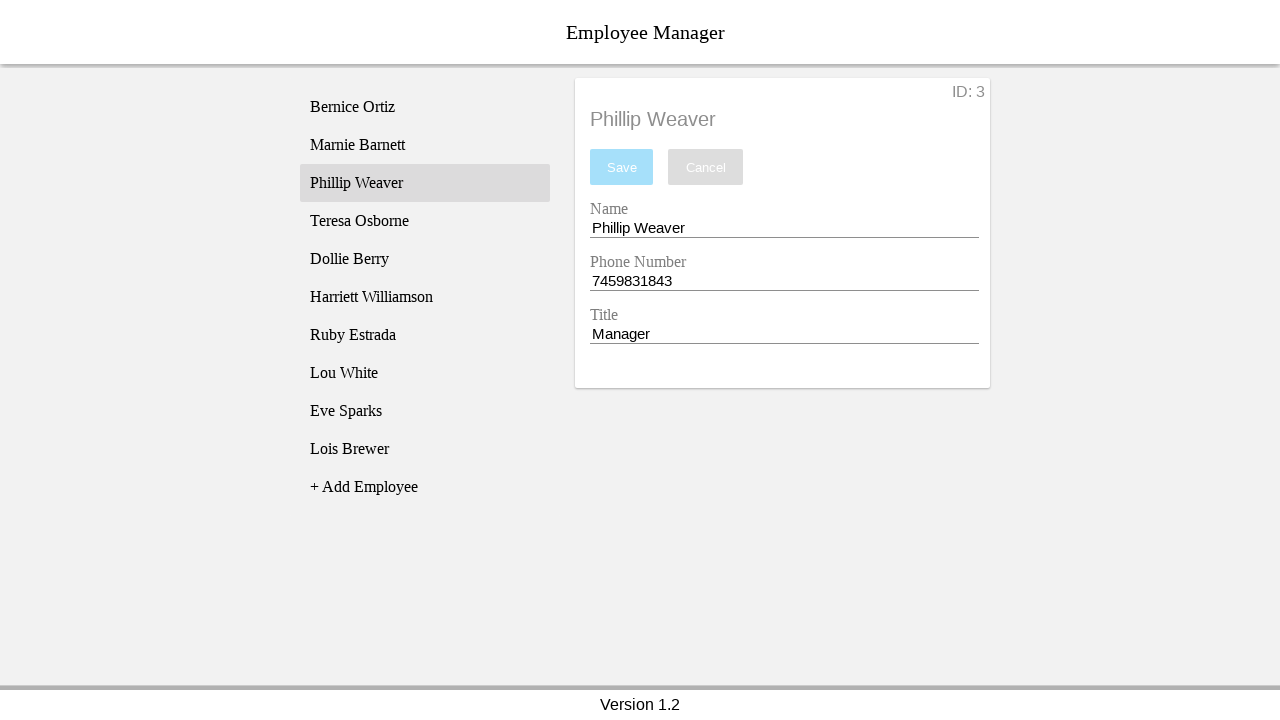

Filled name input field with 'Test Name' on [name='nameEntry']
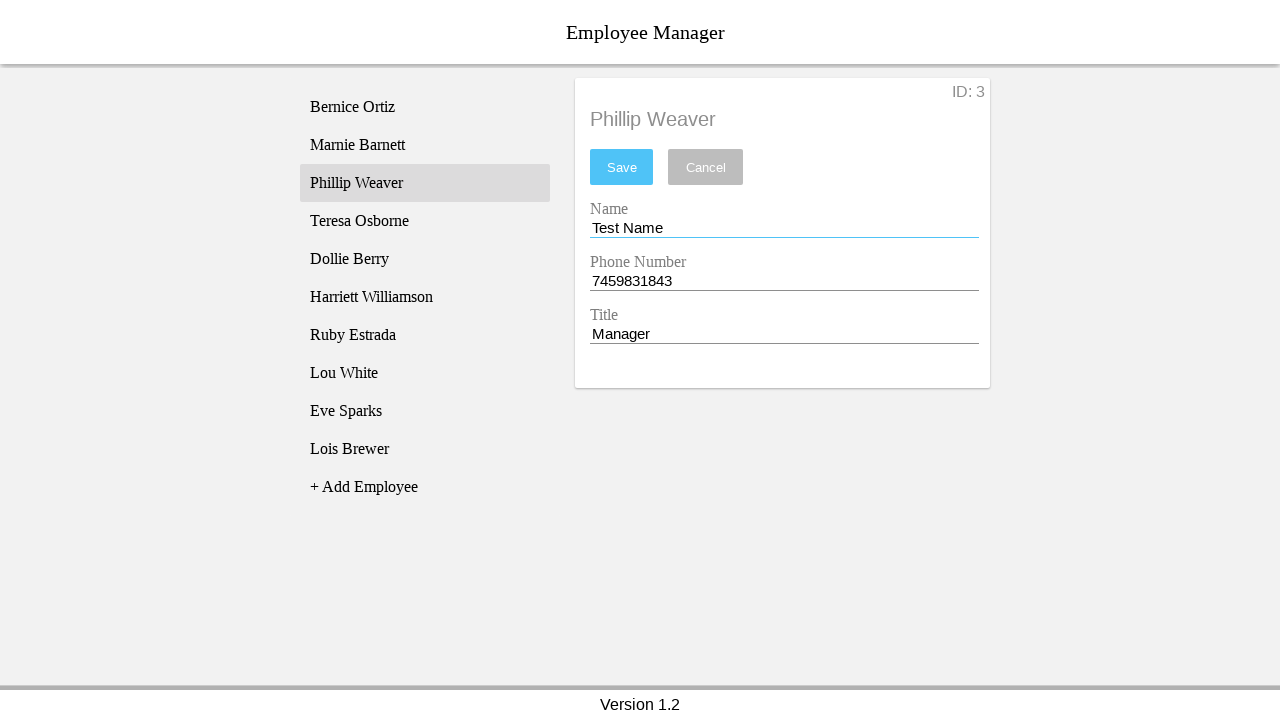

Clicked cancel button to discard name change at (706, 167) on [name='cancel']
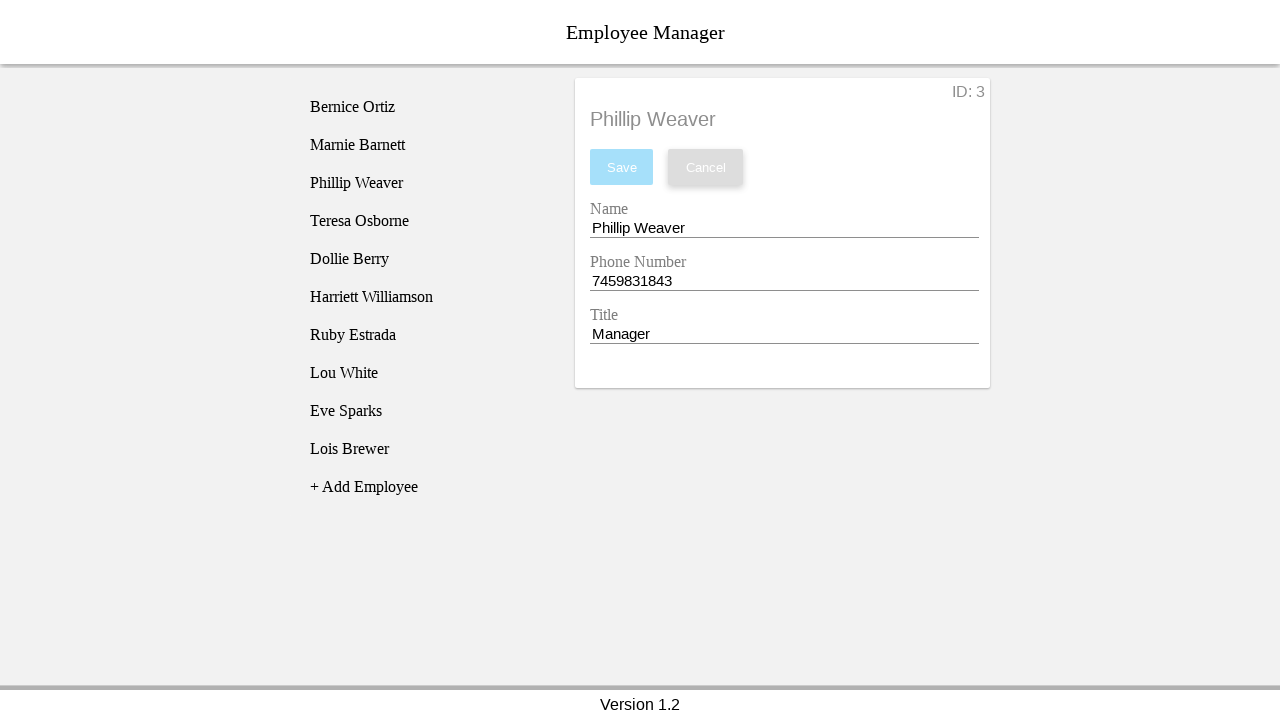

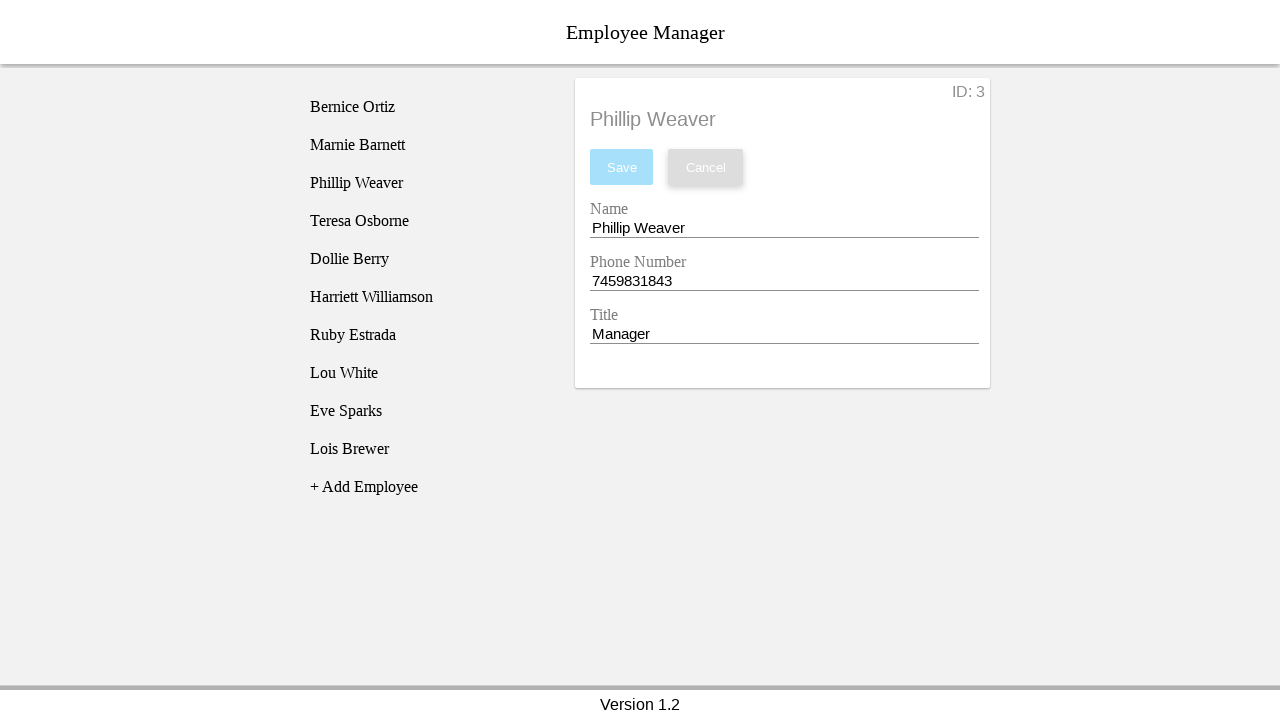